Navigates to Flipkart homepage and scrolls down the page multiple times to load and view content

Starting URL: http://www.flipkart.com/

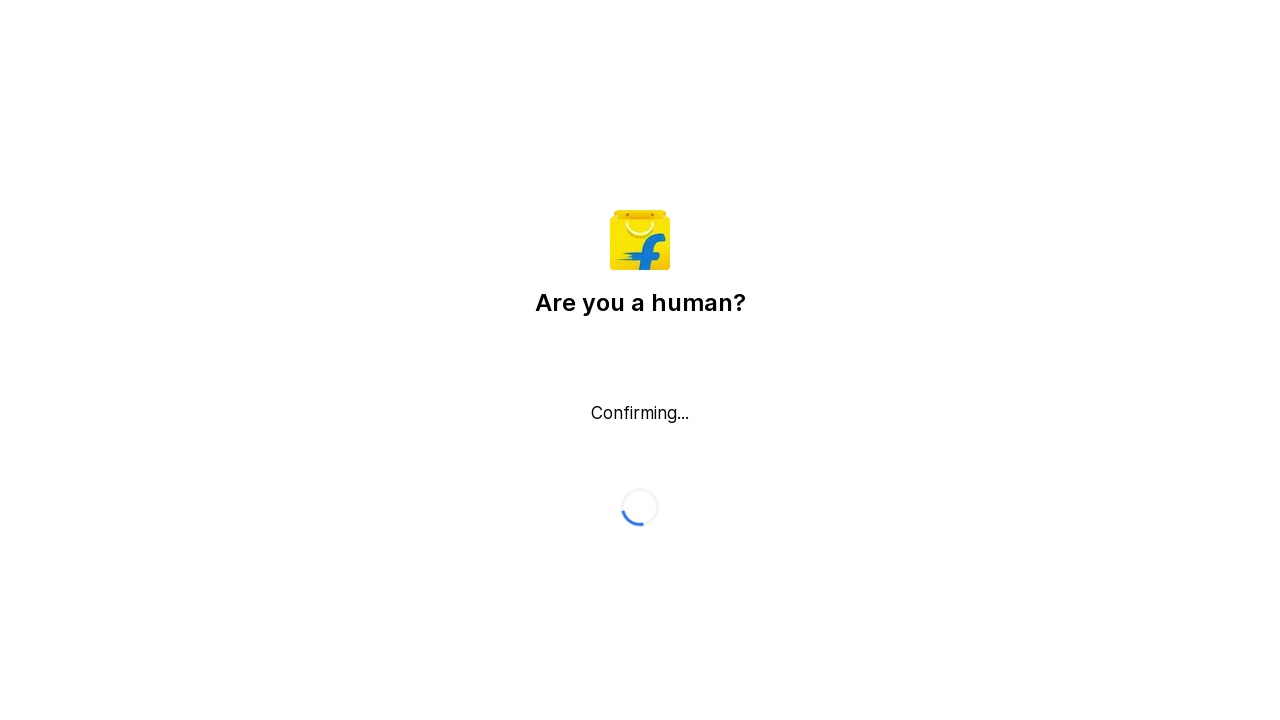

Navigated to Flipkart homepage
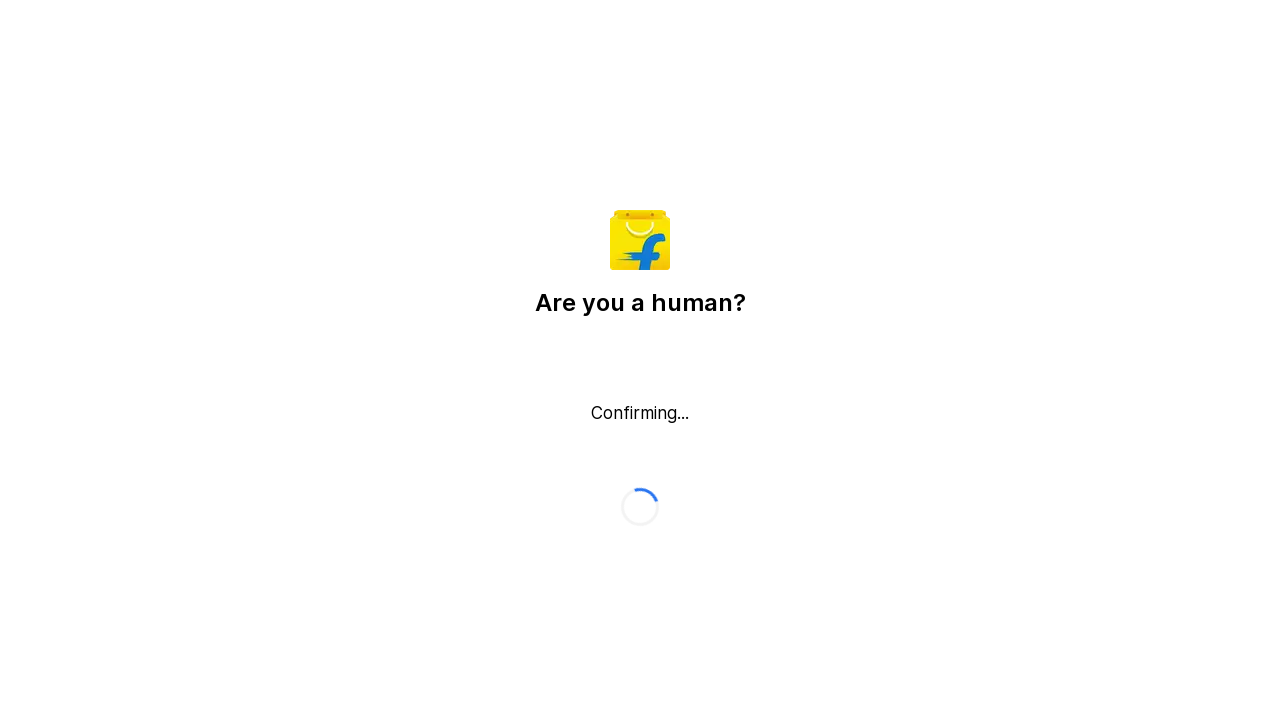

Scrolled down the page (scroll 1 of 10)
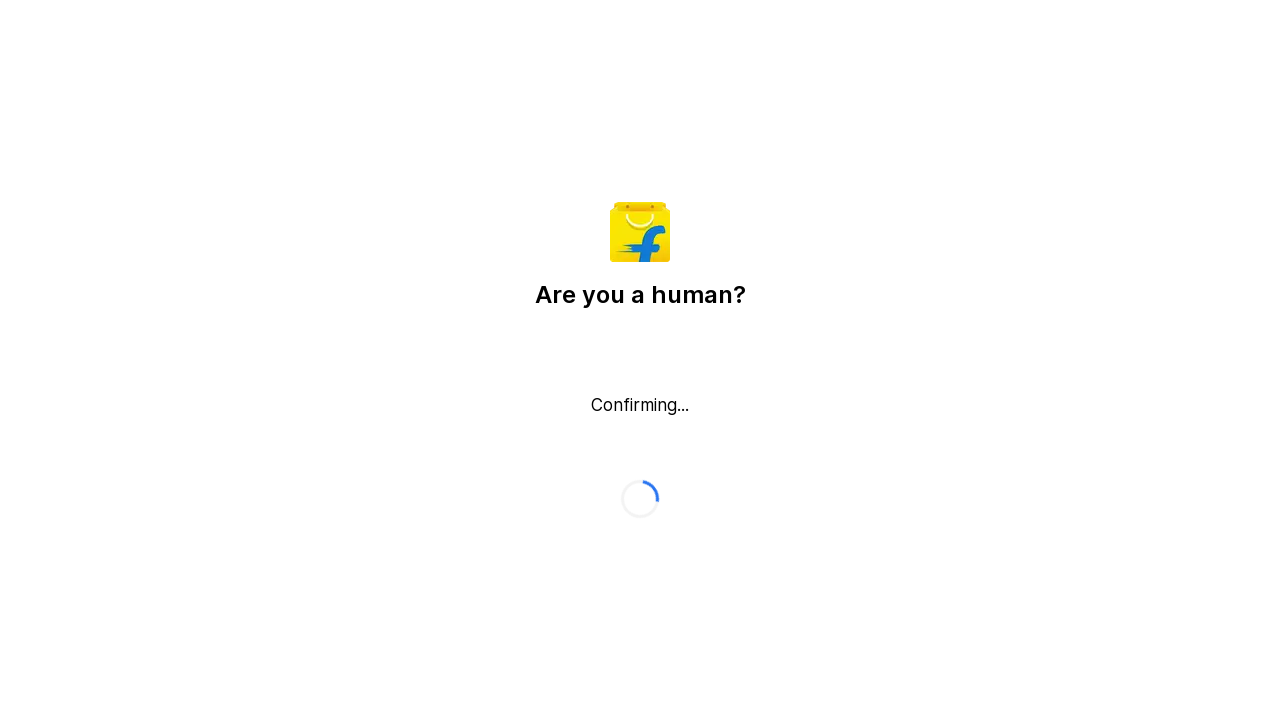

Waited 1 second for content to load
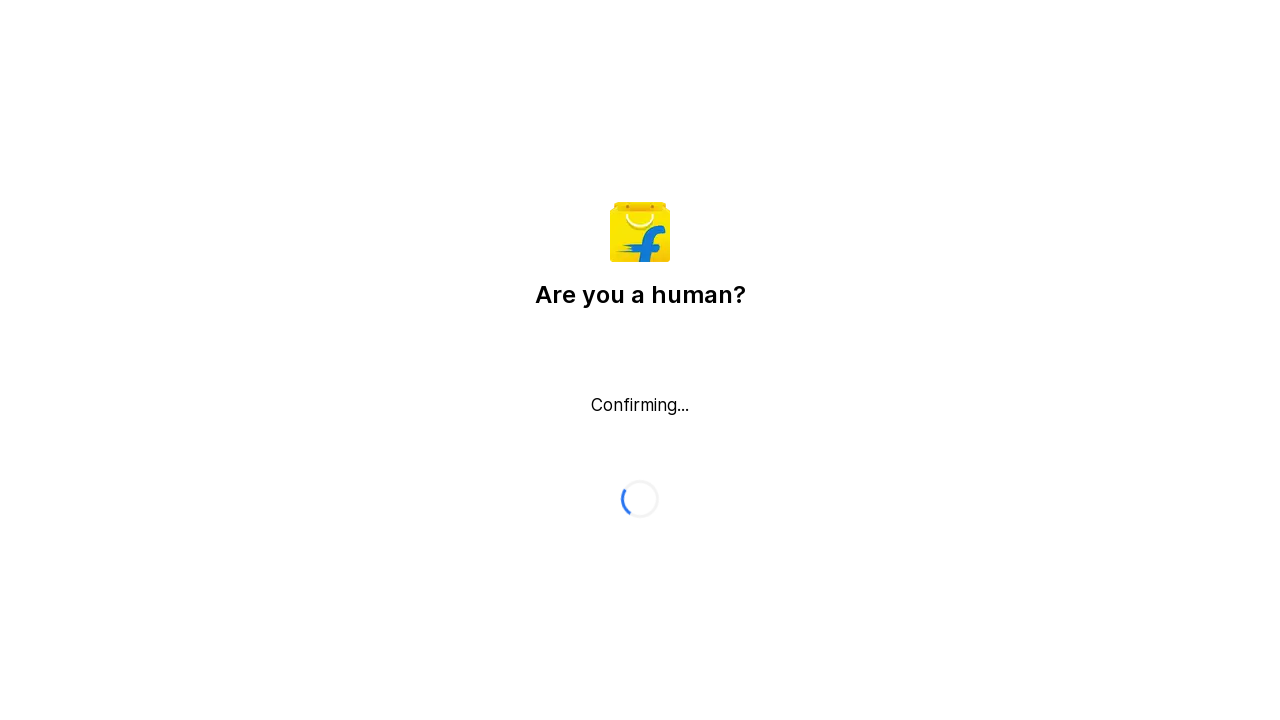

Scrolled down the page (scroll 2 of 10)
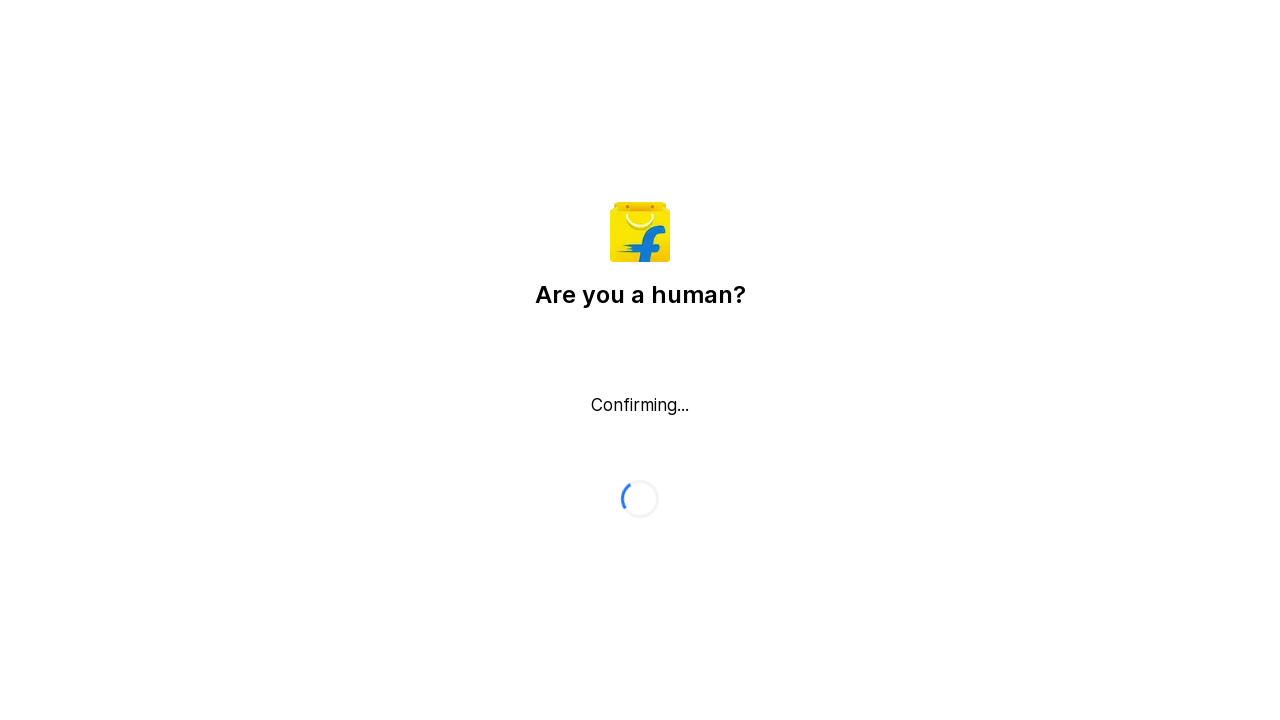

Waited 1 second for content to load
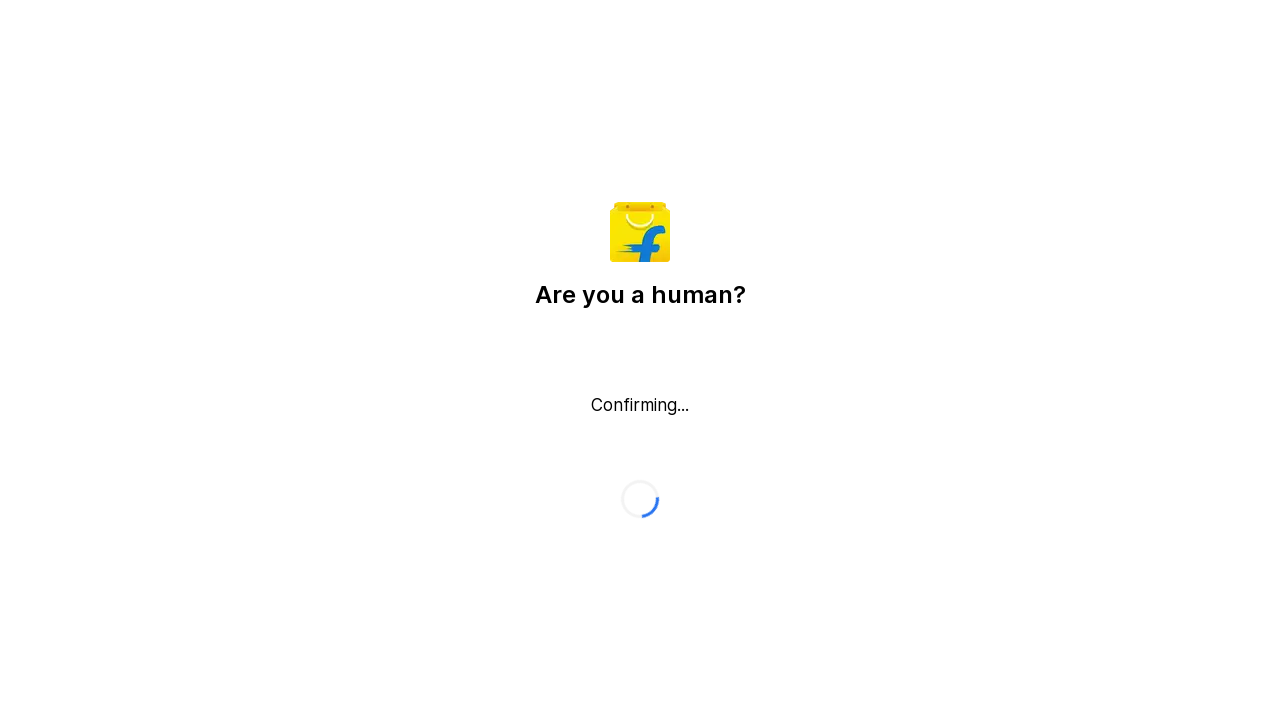

Scrolled down the page (scroll 3 of 10)
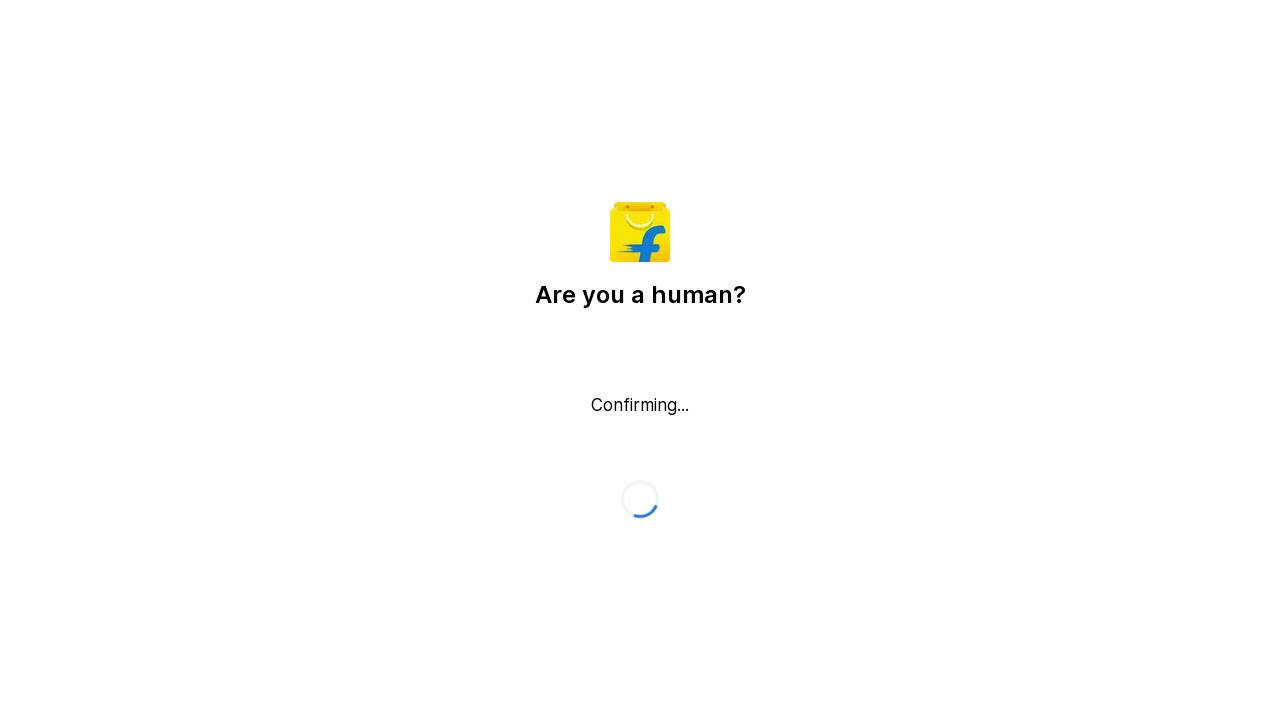

Waited 1 second for content to load
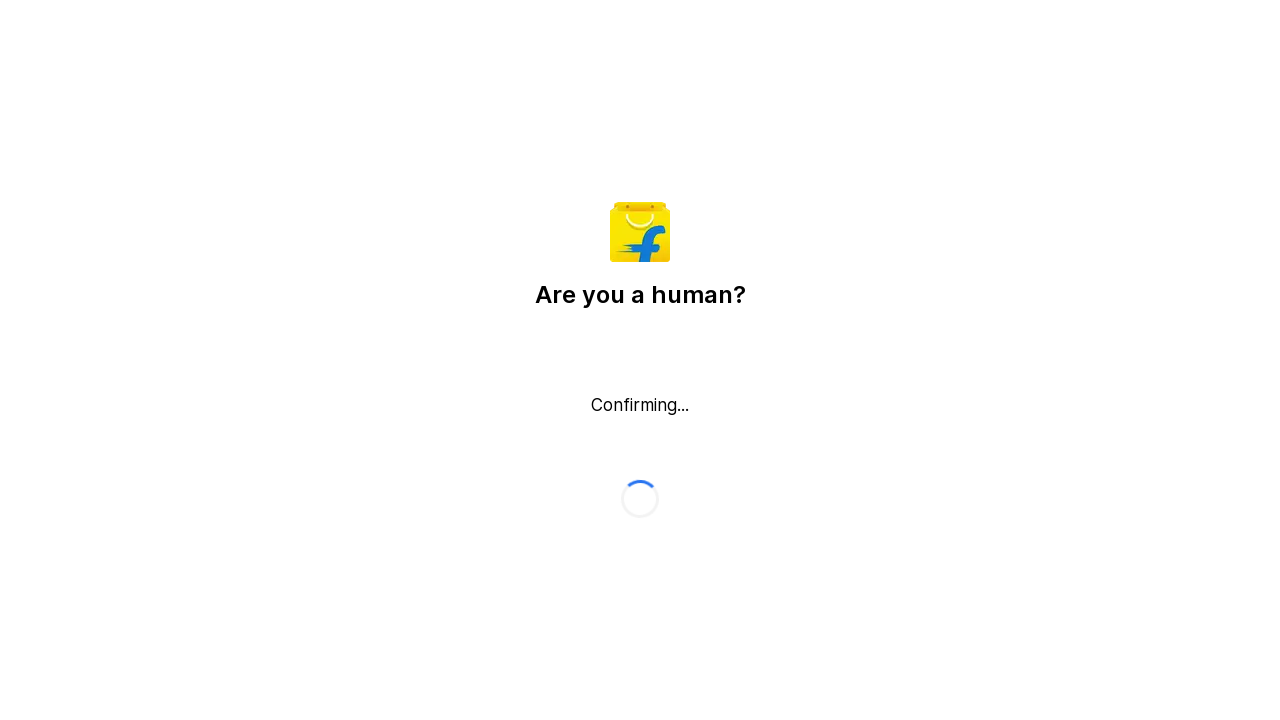

Scrolled down the page (scroll 4 of 10)
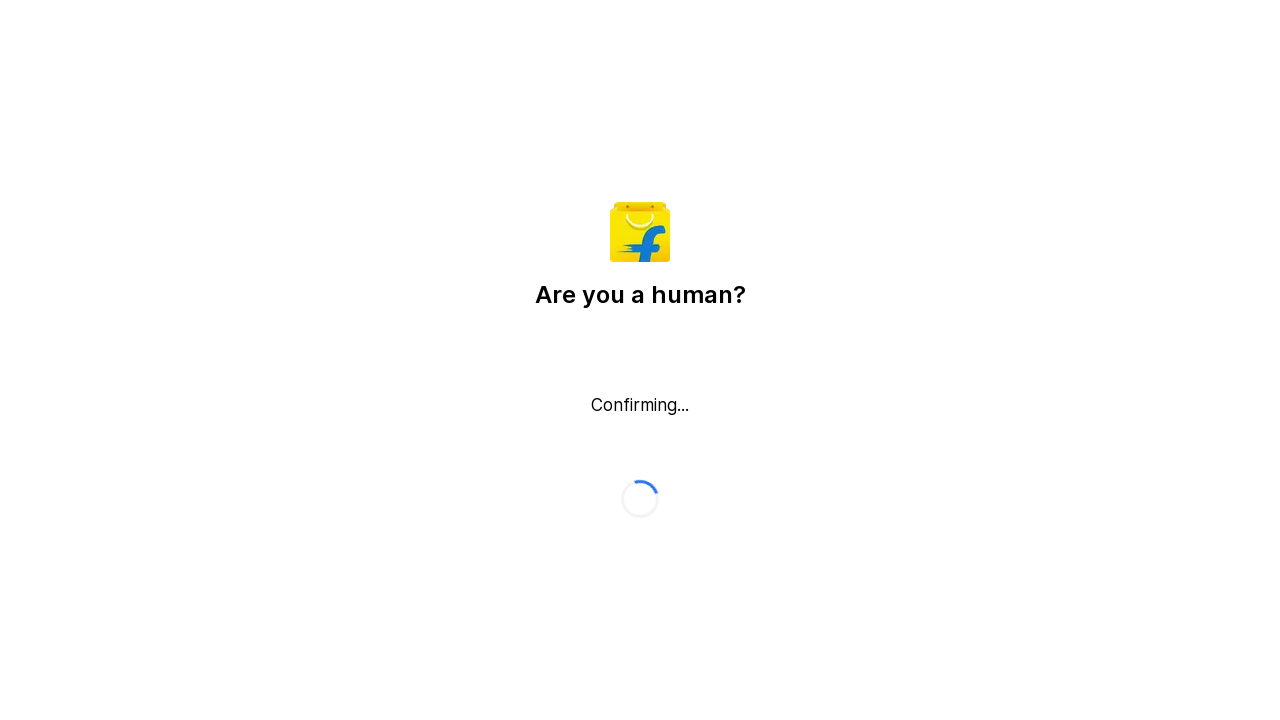

Waited 1 second for content to load
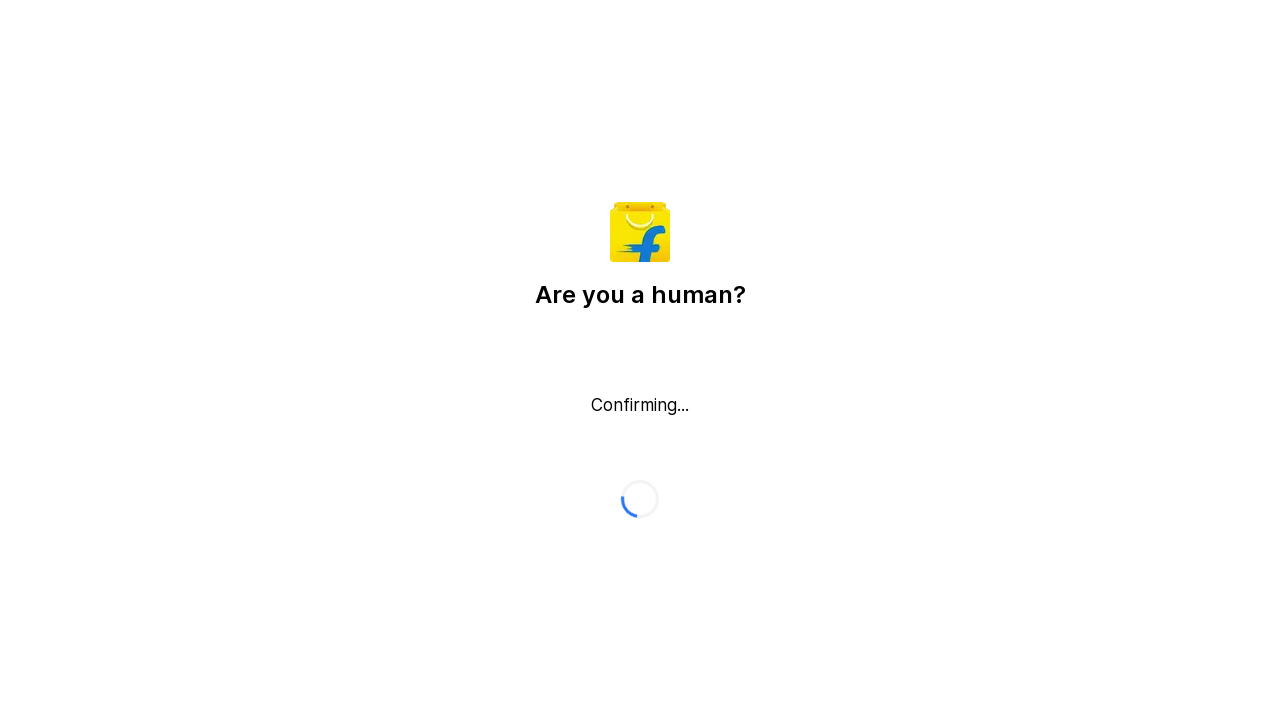

Scrolled down the page (scroll 5 of 10)
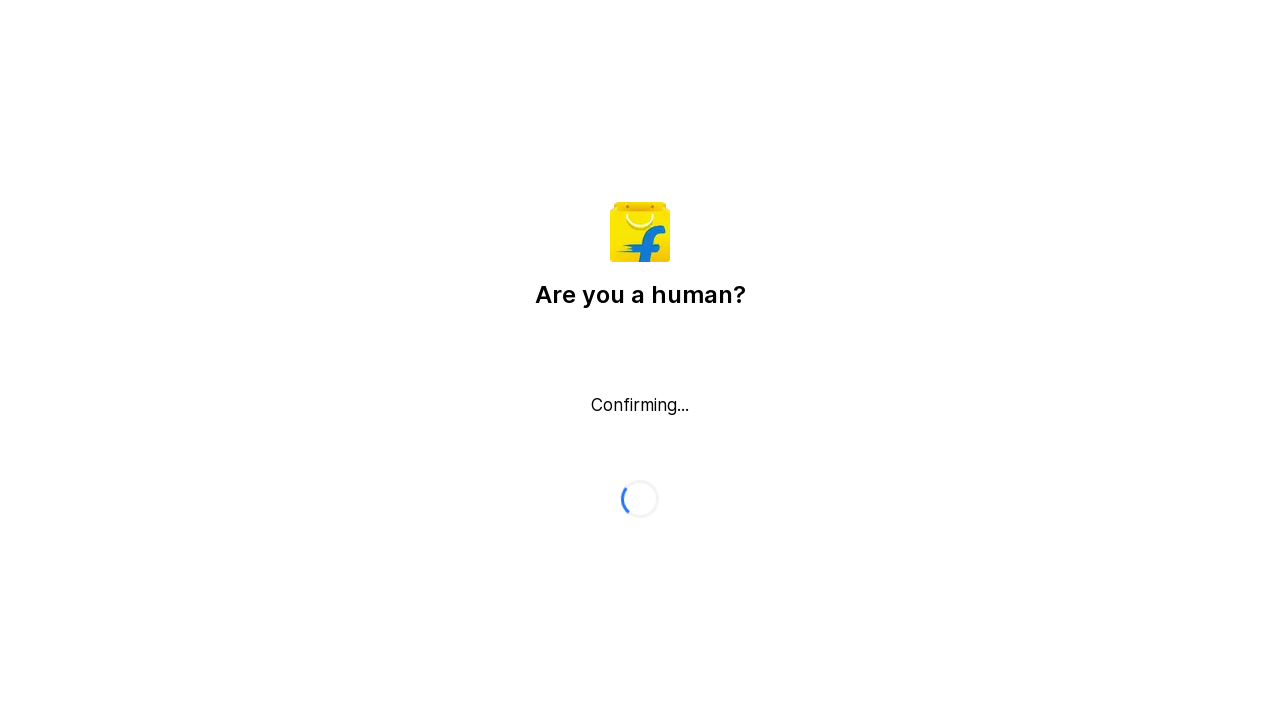

Waited 1 second for content to load
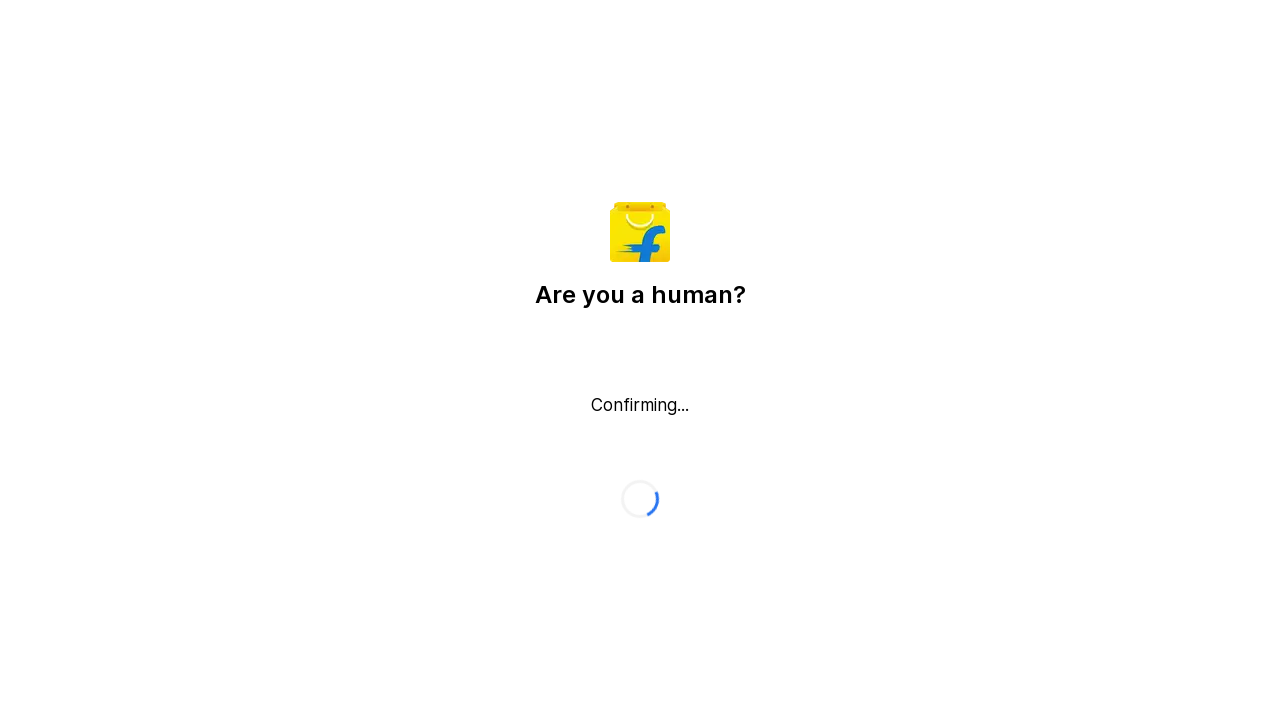

Scrolled down the page (scroll 6 of 10)
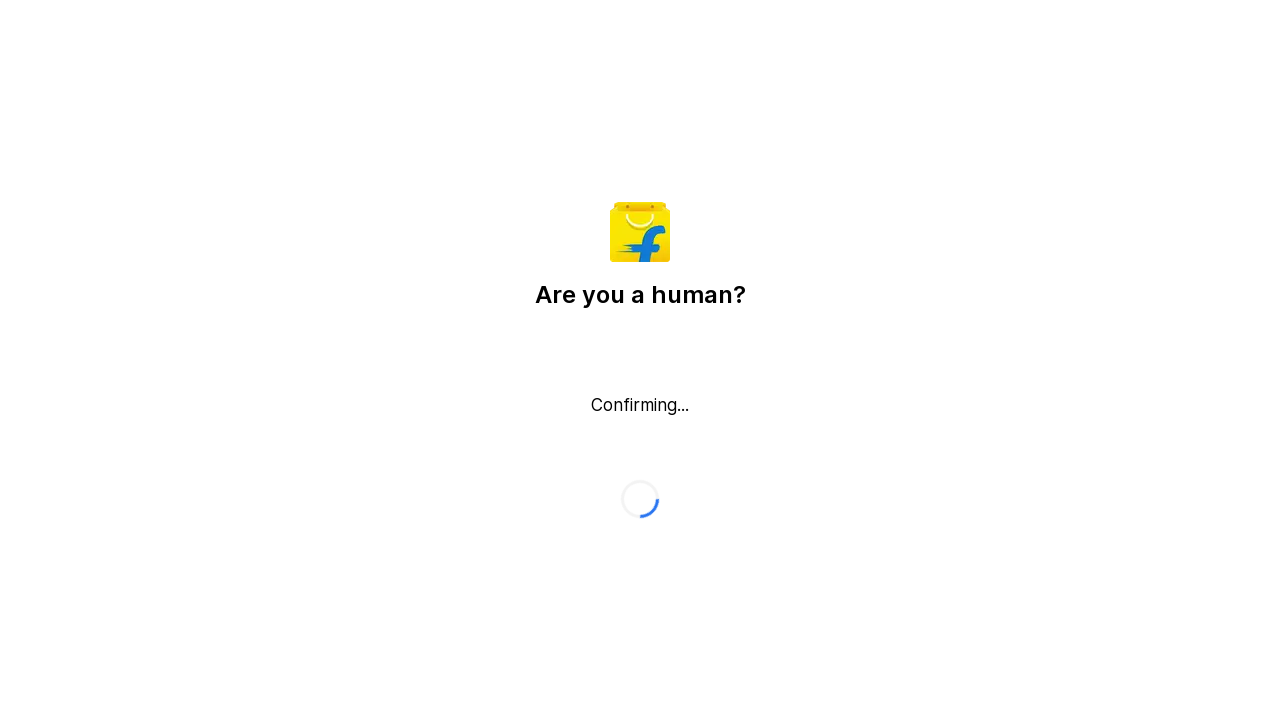

Waited 1 second for content to load
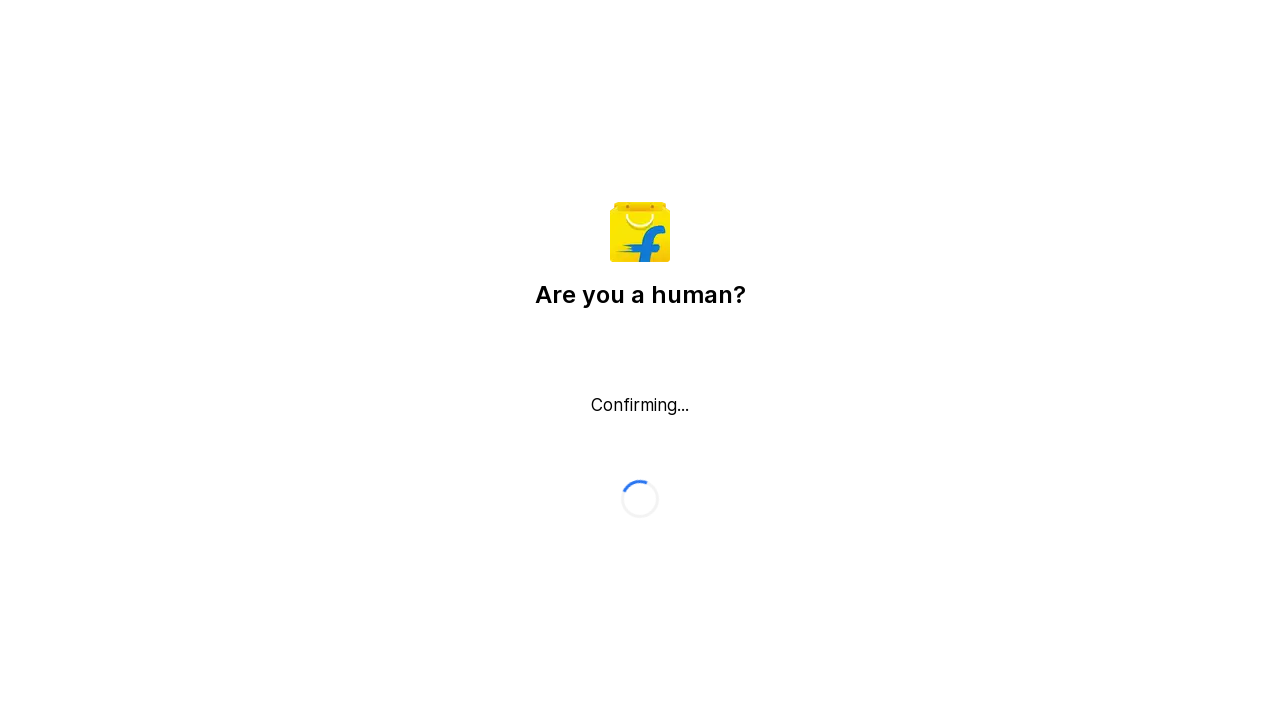

Scrolled down the page (scroll 7 of 10)
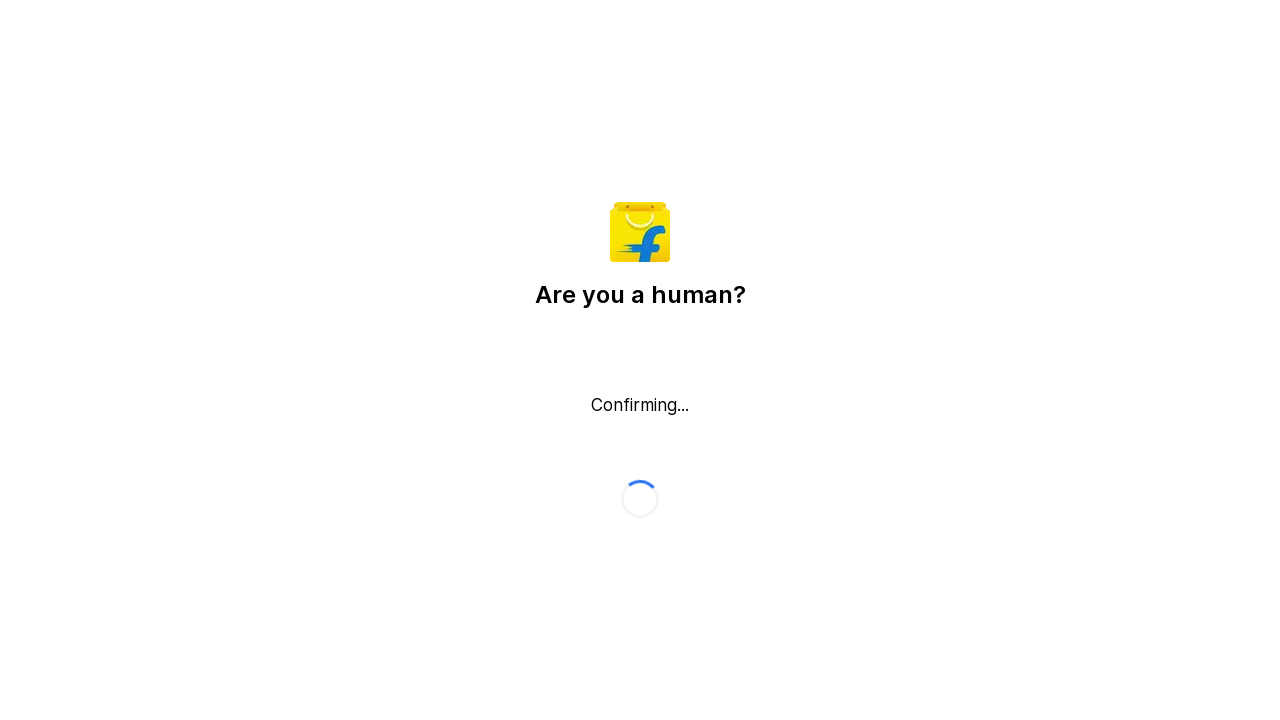

Waited 1 second for content to load
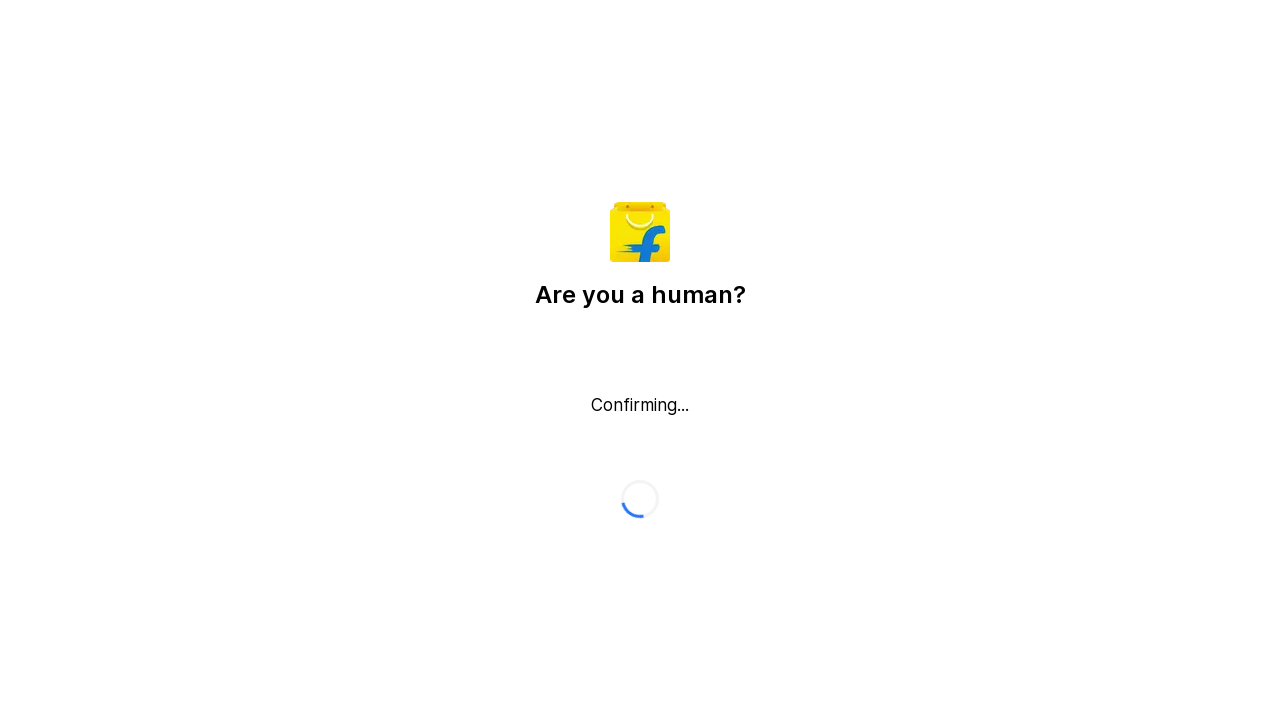

Scrolled down the page (scroll 8 of 10)
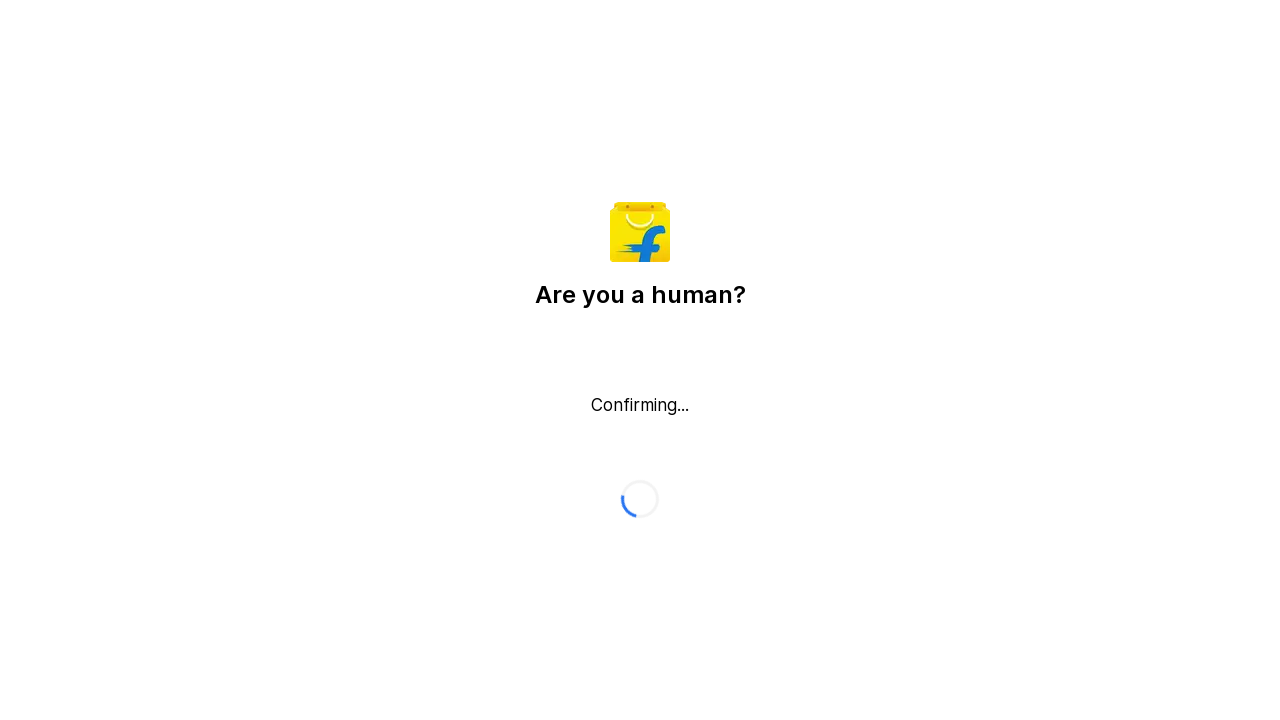

Waited 1 second for content to load
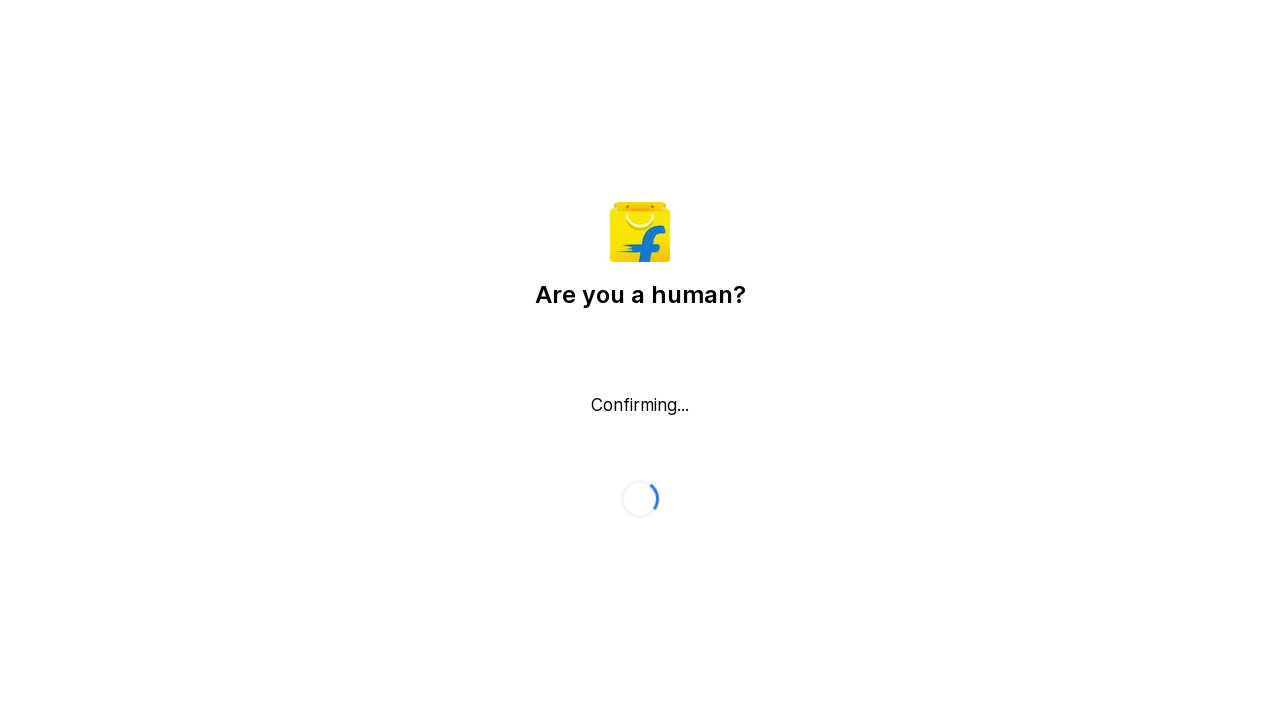

Scrolled down the page (scroll 9 of 10)
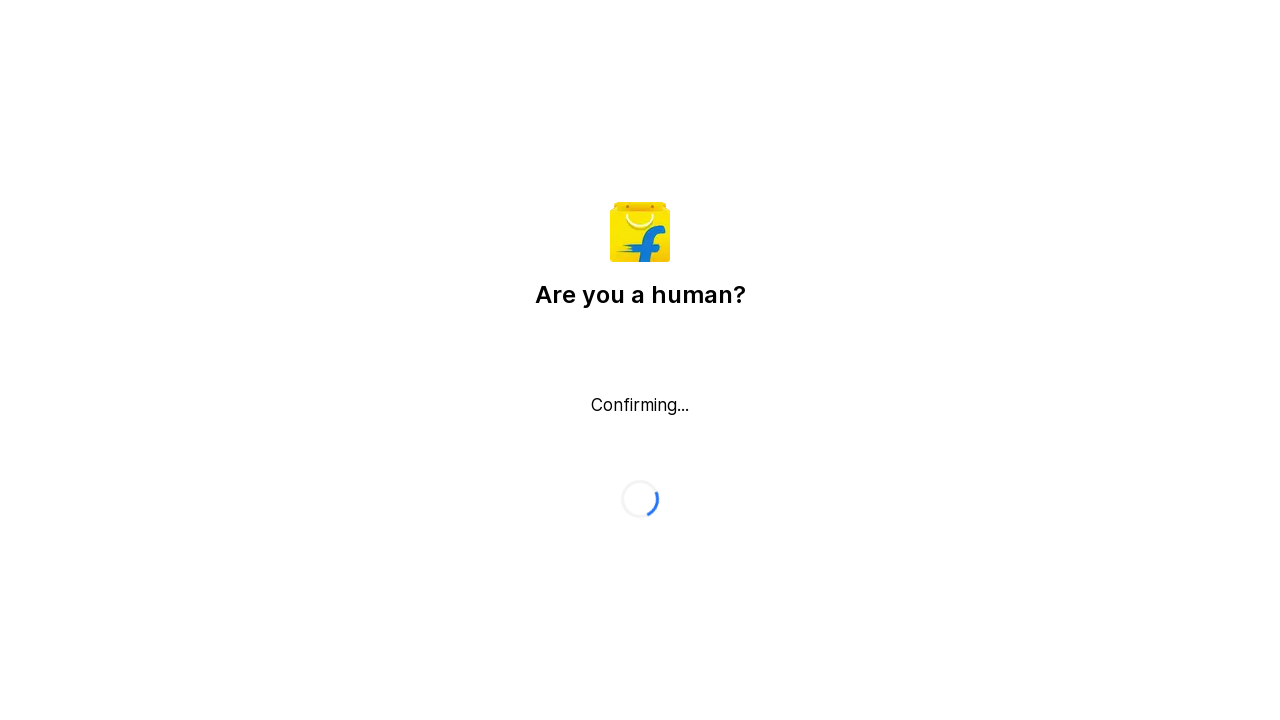

Waited 1 second for content to load
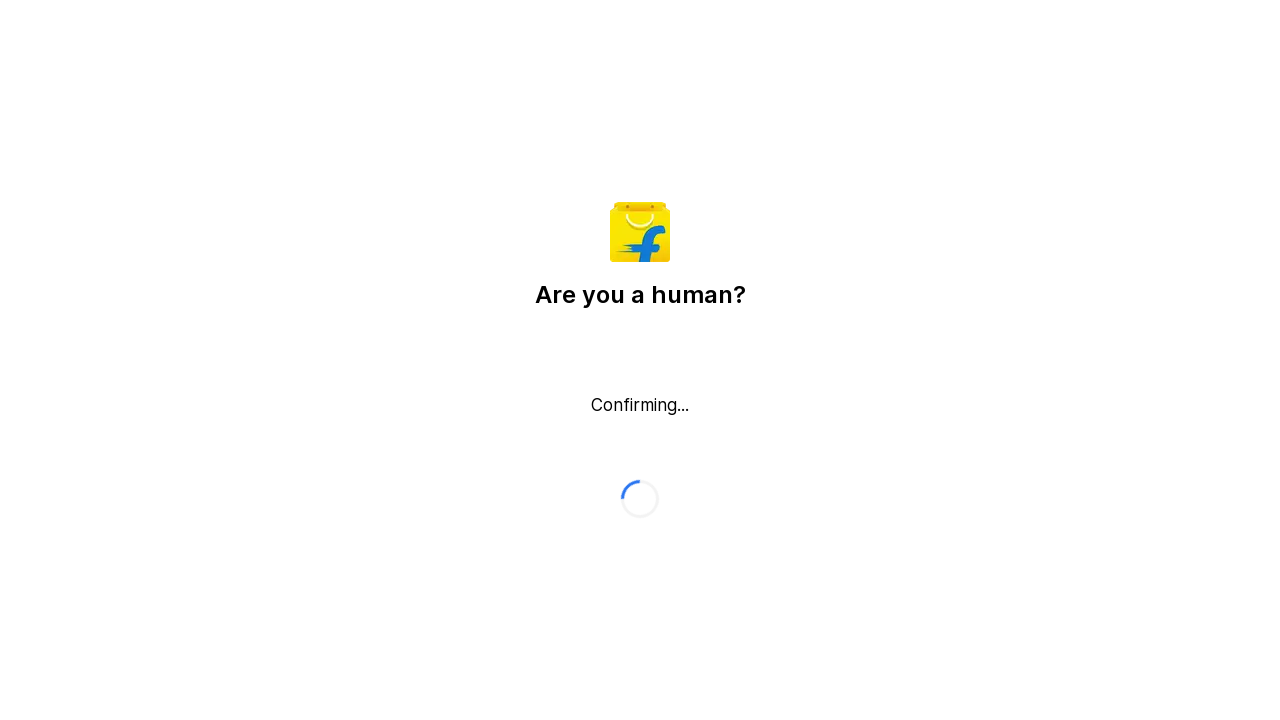

Scrolled down the page (scroll 10 of 10)
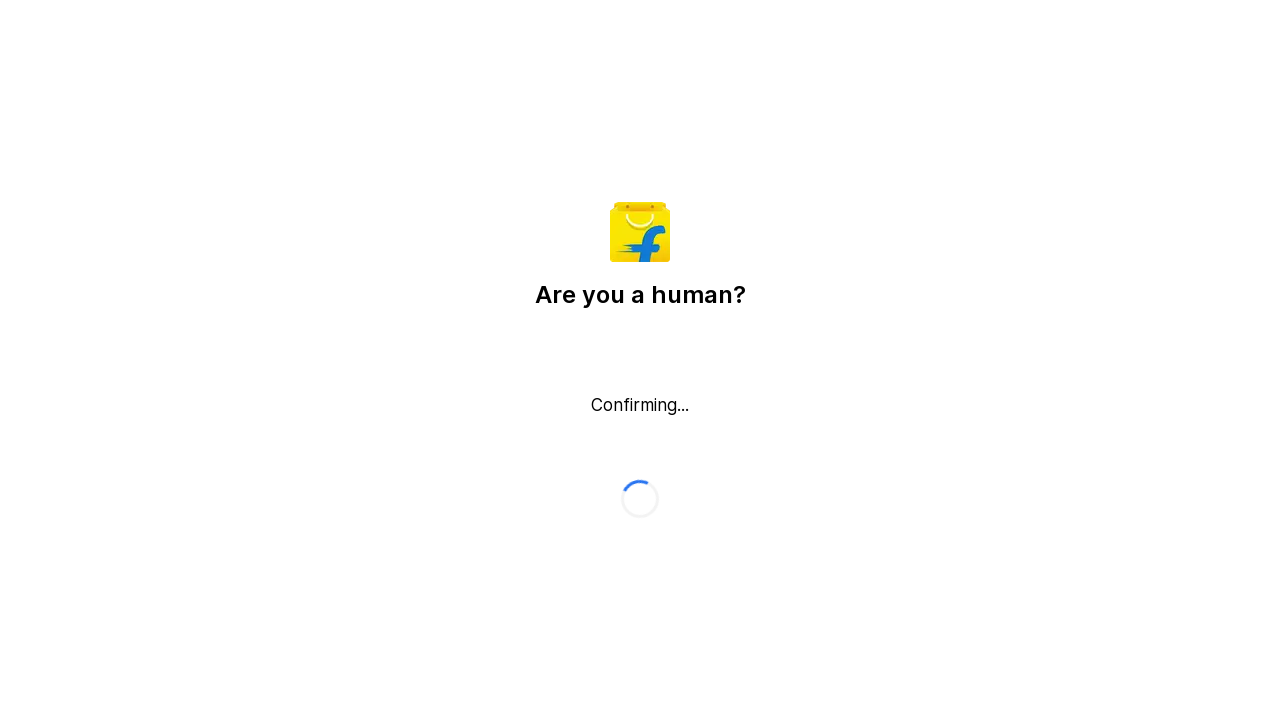

Waited 1 second for content to load
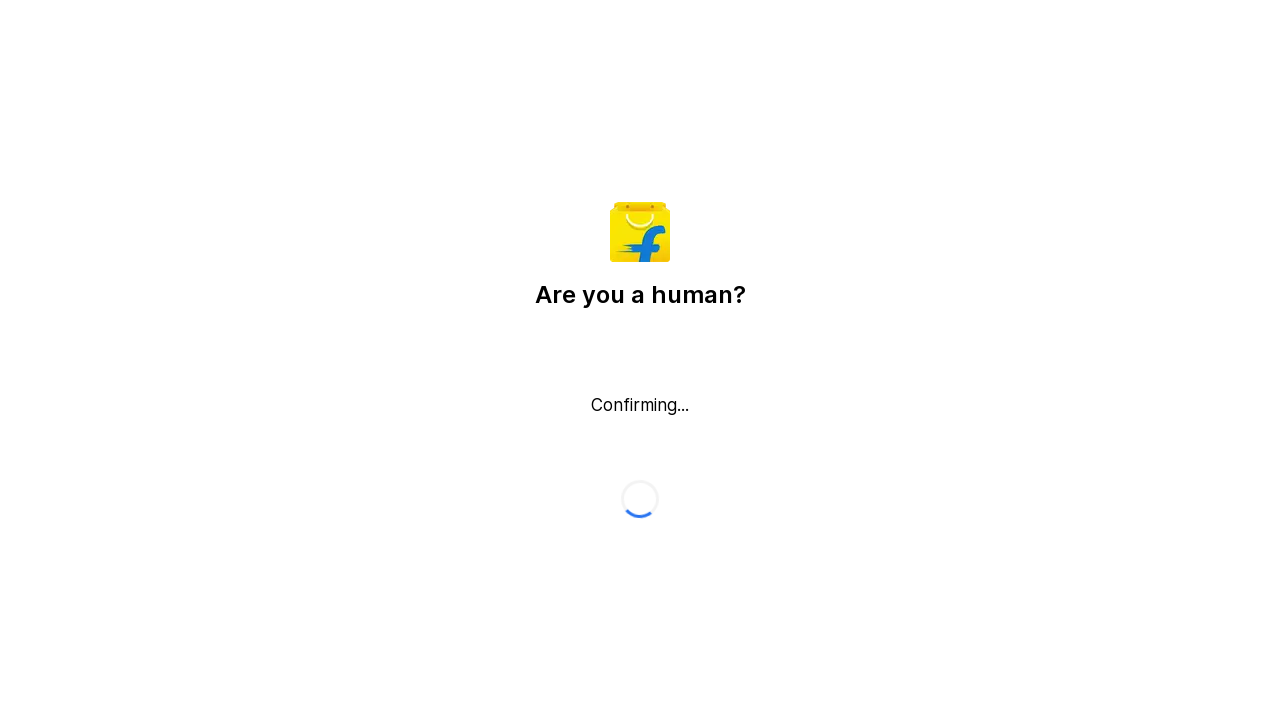

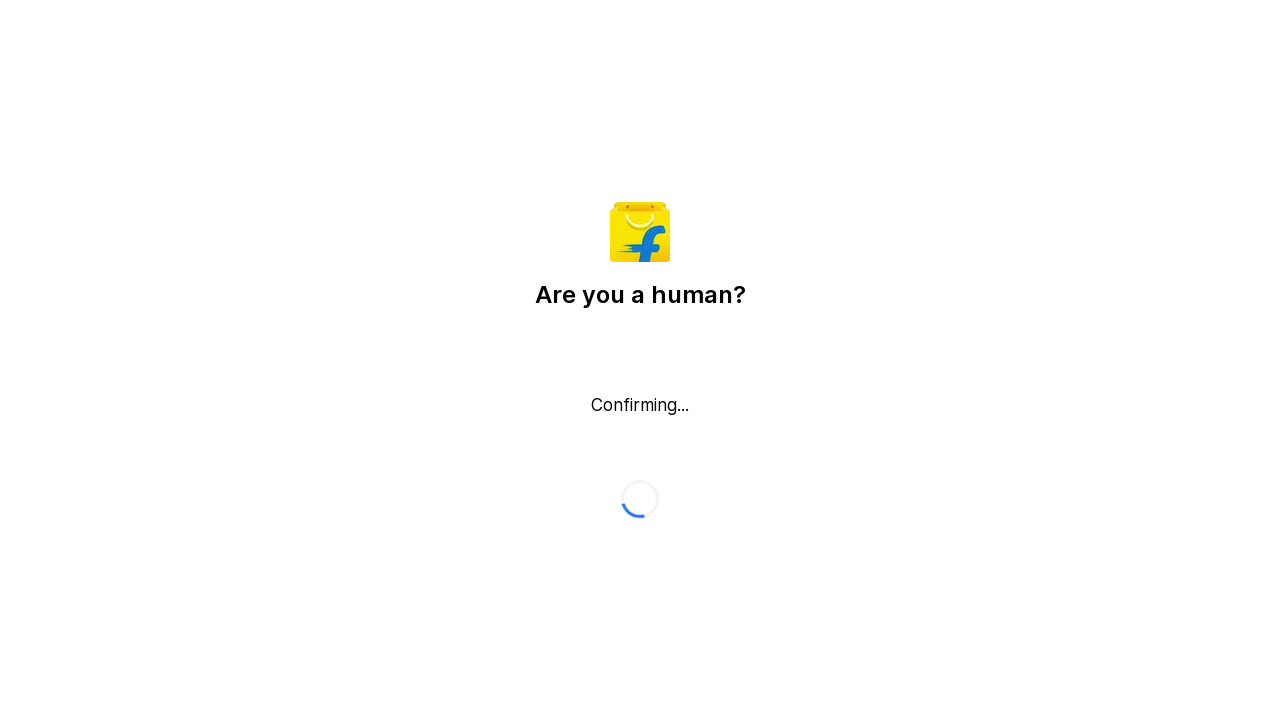